Tests dynamic loading functionality by clicking a start button and verifying that dynamically loaded content appears after the loading completes.

Starting URL: http://the-internet.herokuapp.com/dynamic_loading/2

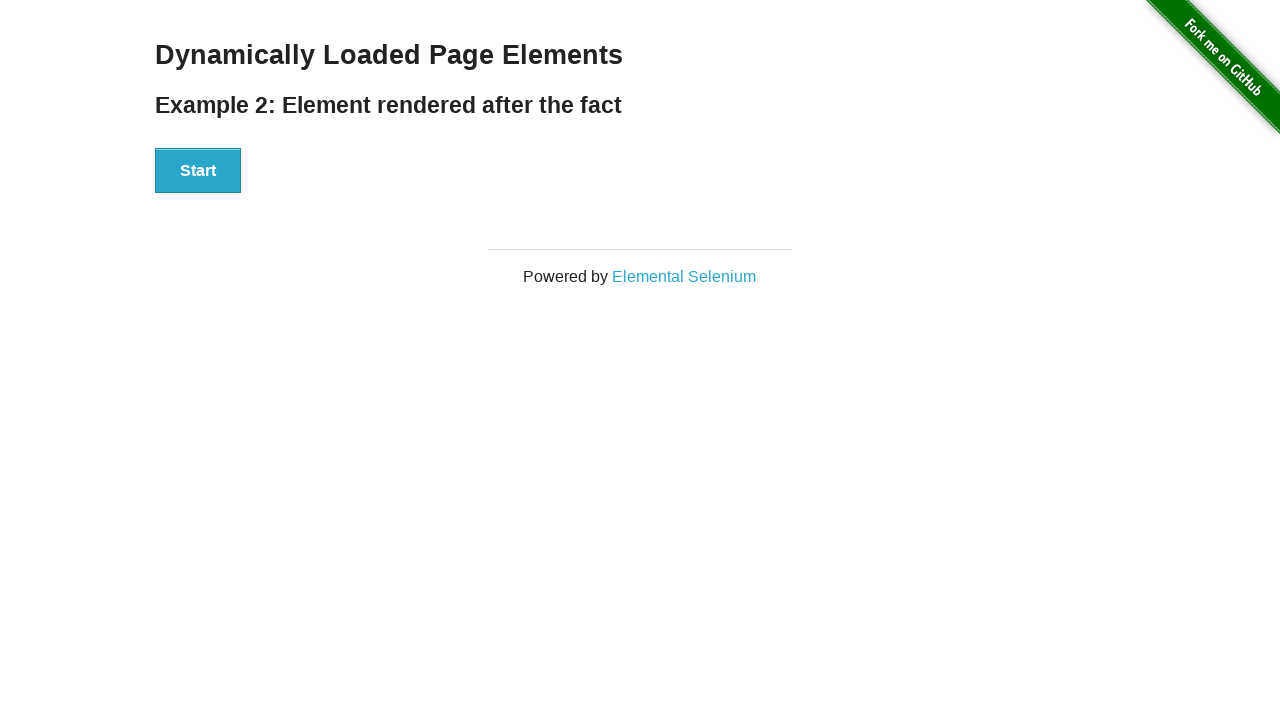

Clicked start button to trigger dynamic loading at (198, 171) on xpath=//button
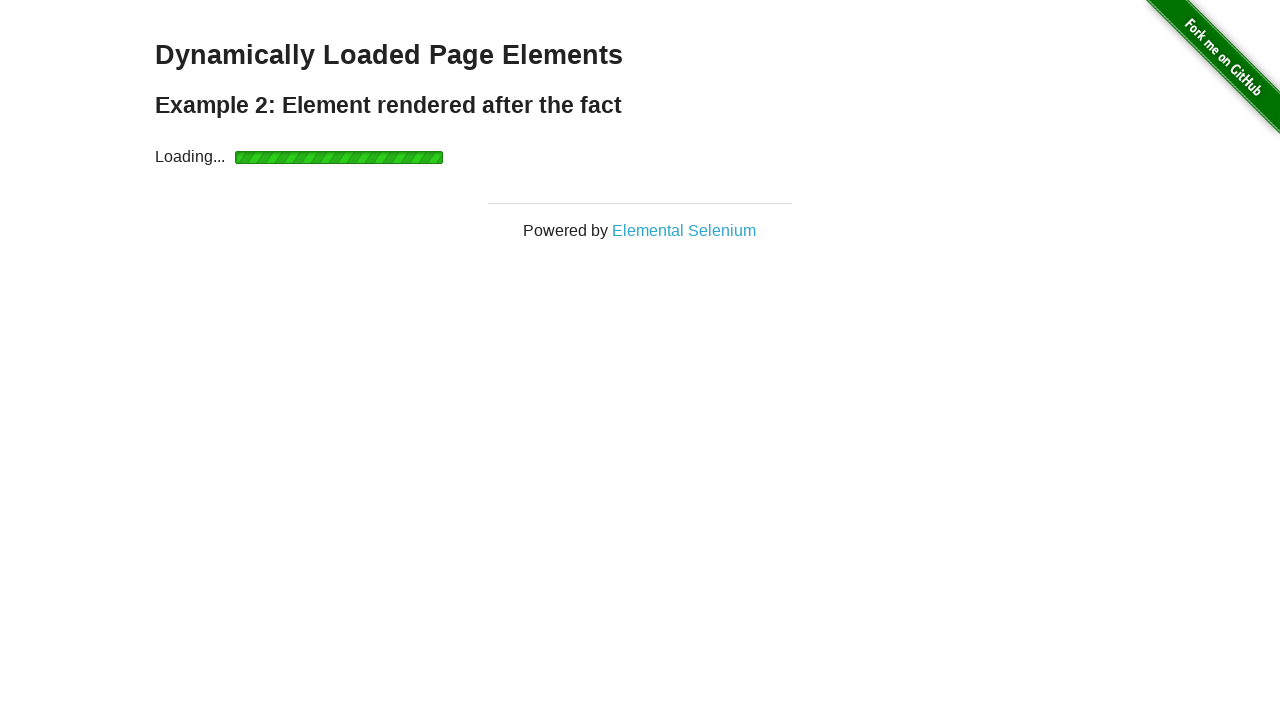

Waited for dynamically loaded content to appear and become visible
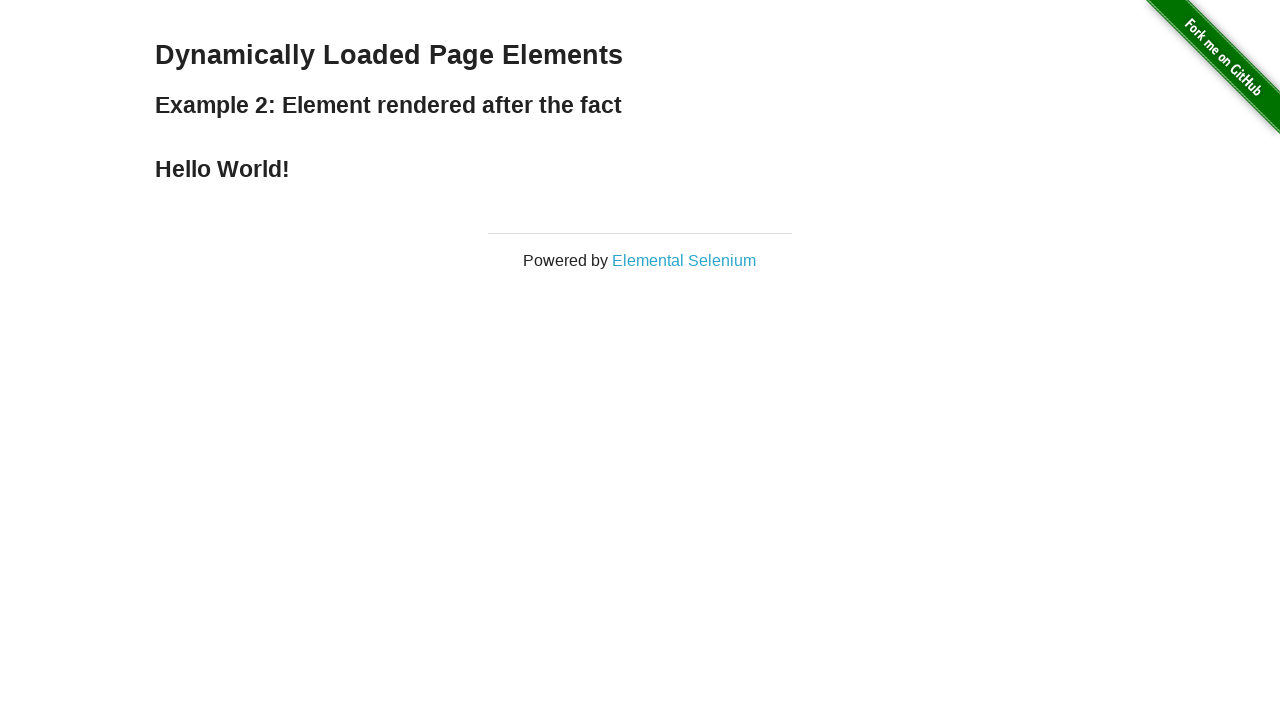

Verified that the finish message element is displayed
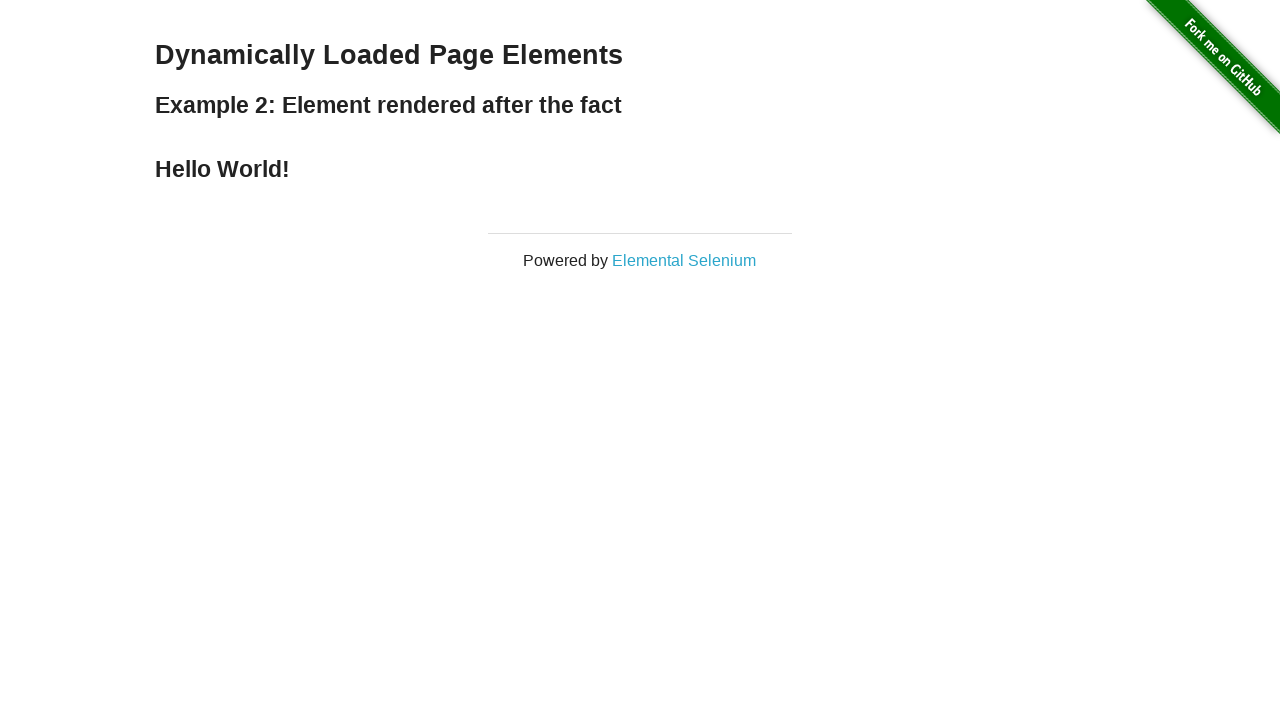

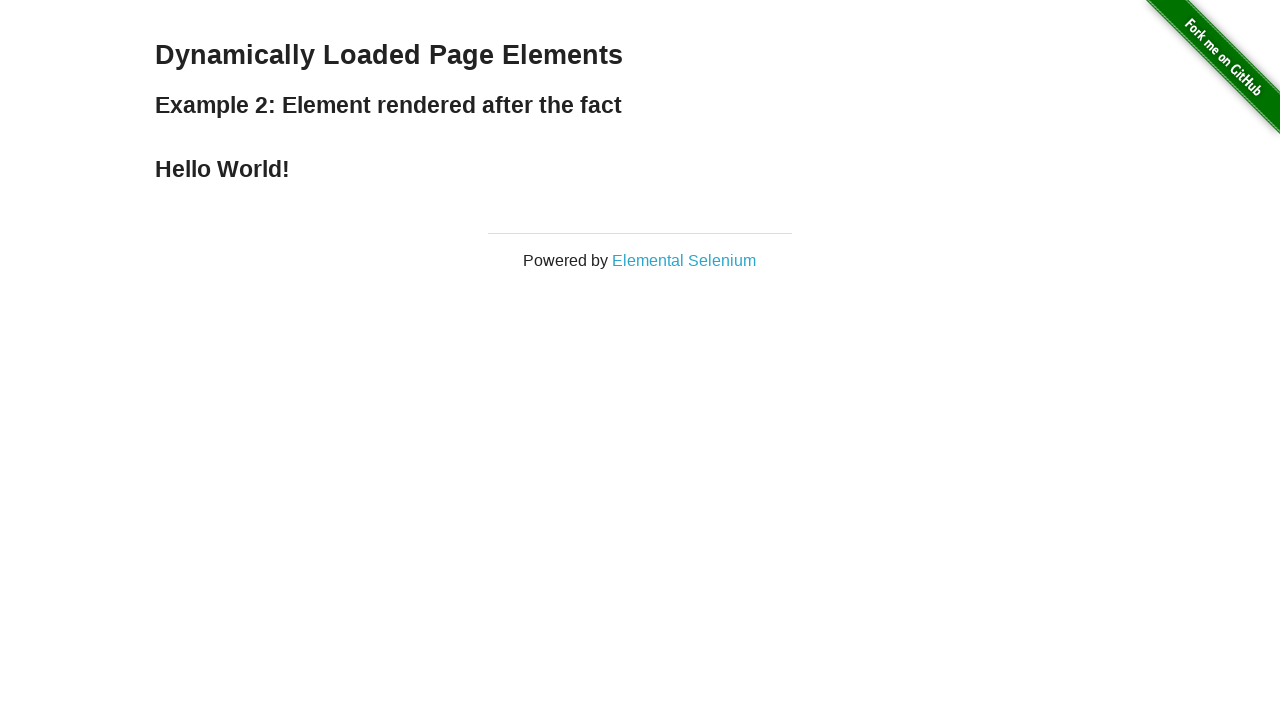